Tests multi-window browser functionality by opening a new window, navigating to a second site to extract course name text, then switching back to the original window and entering that text into a name field.

Starting URL: https://rahulshettyacademy.com/angularpractice/

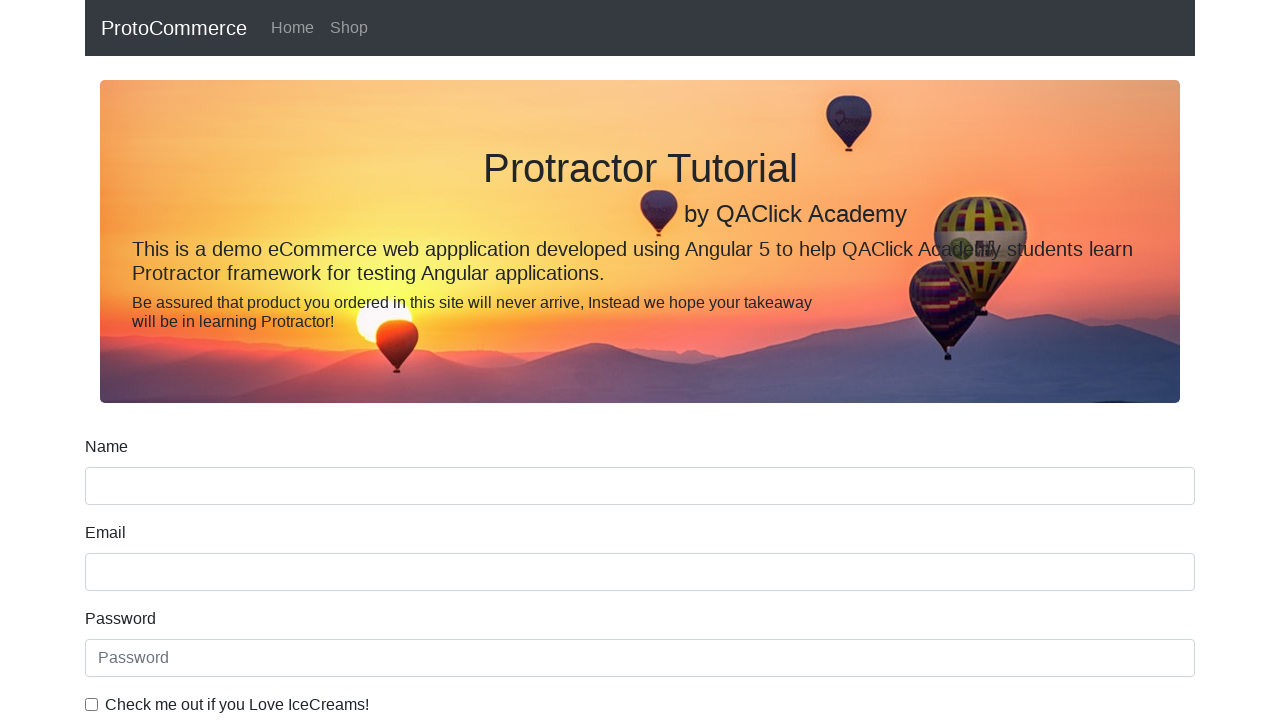

Opened a new browser window/tab
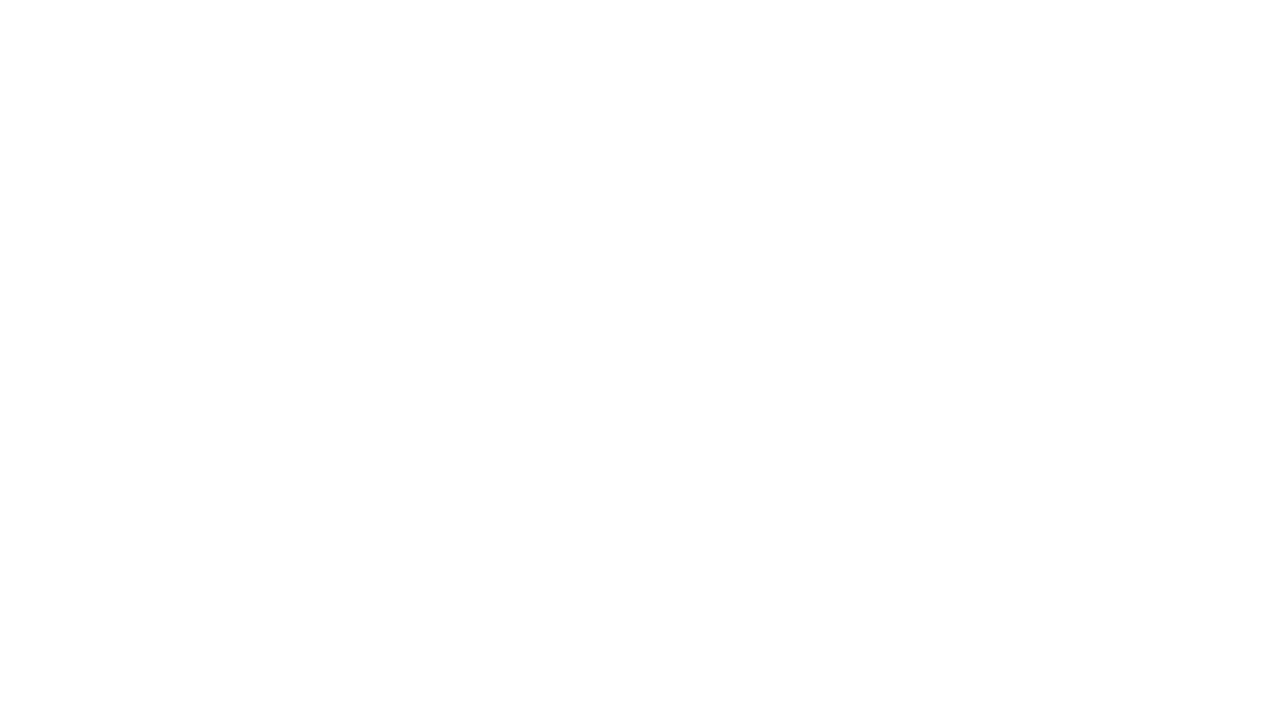

Navigated to https://rahulshettyacademy.com/ in new window
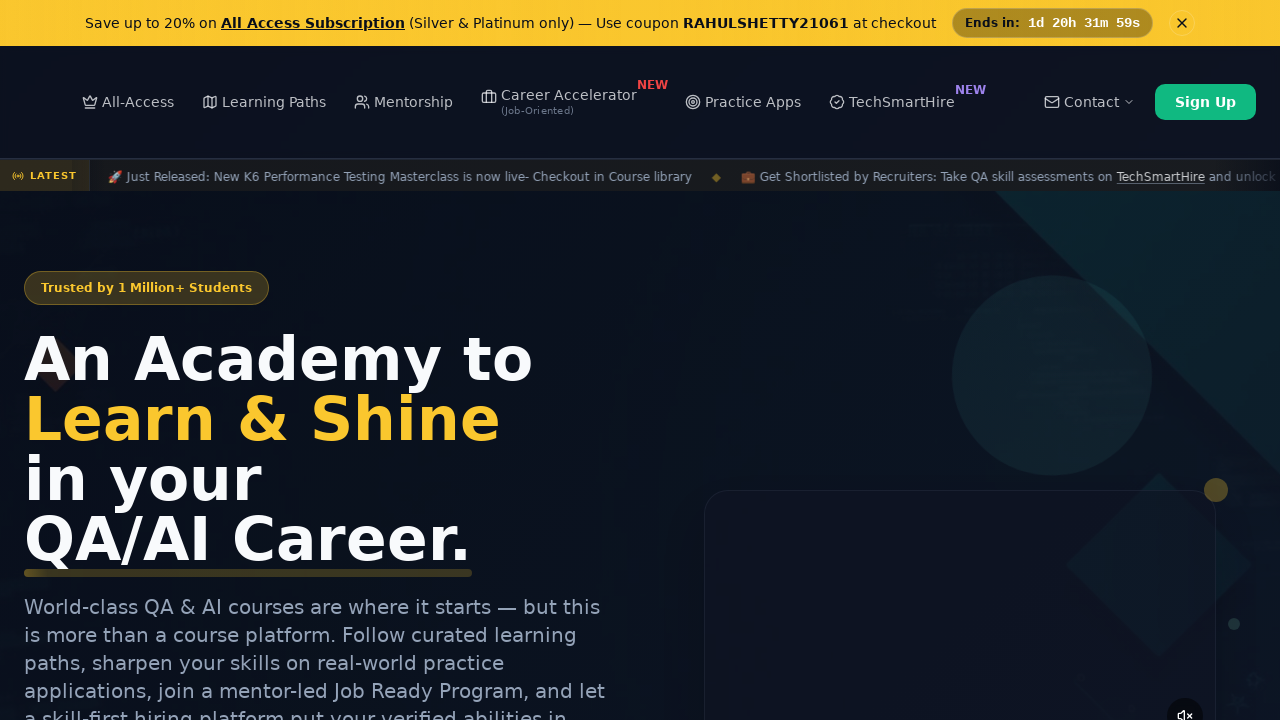

Course links loaded on second site
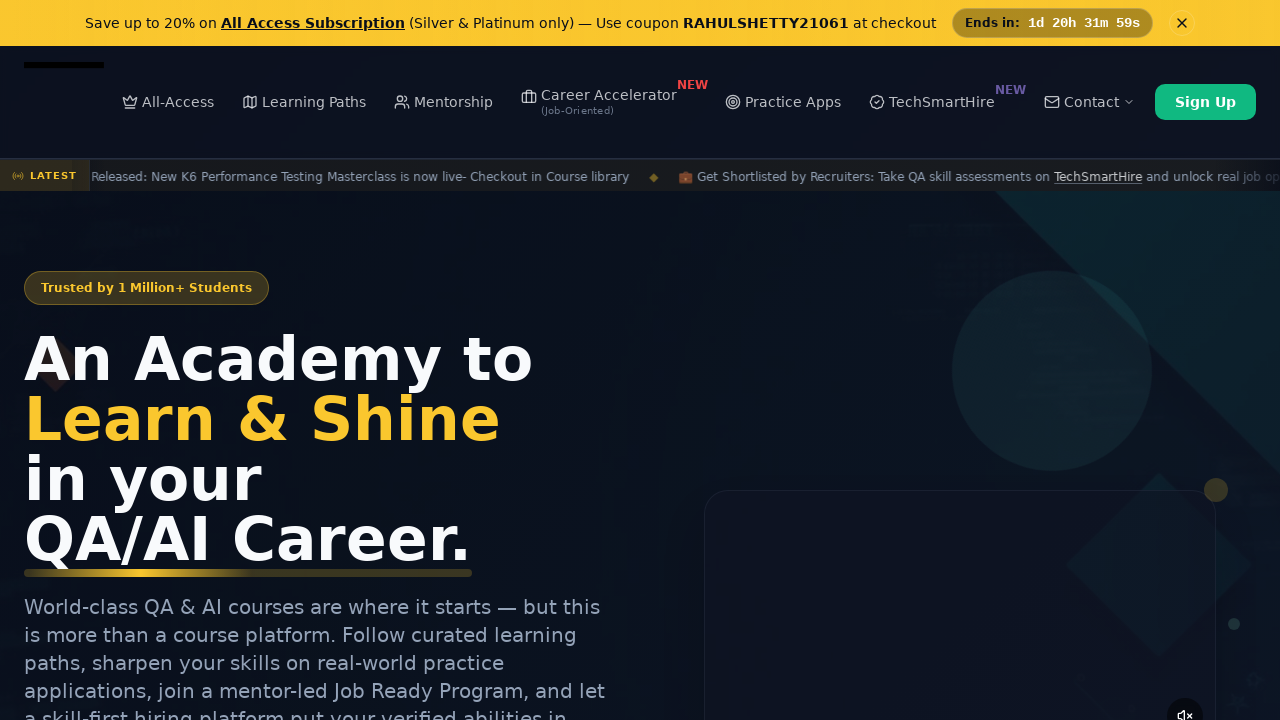

Located all course links
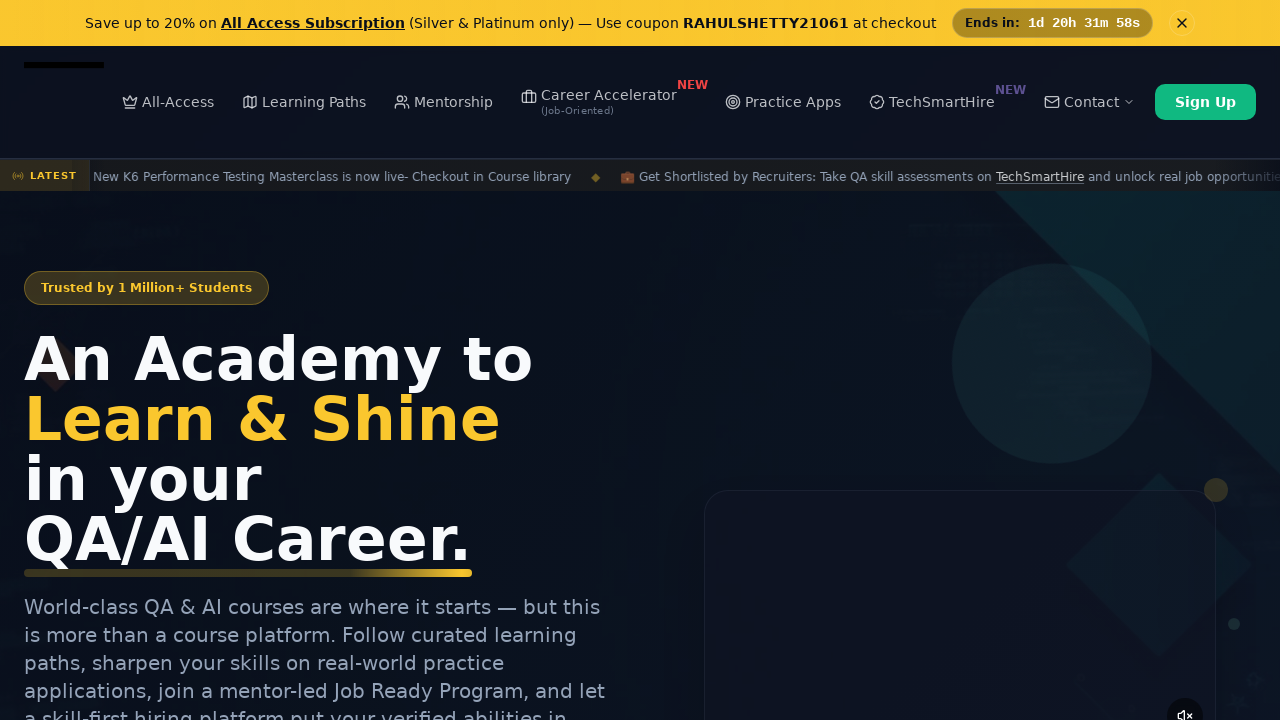

Extracted course name: Playwright Testing
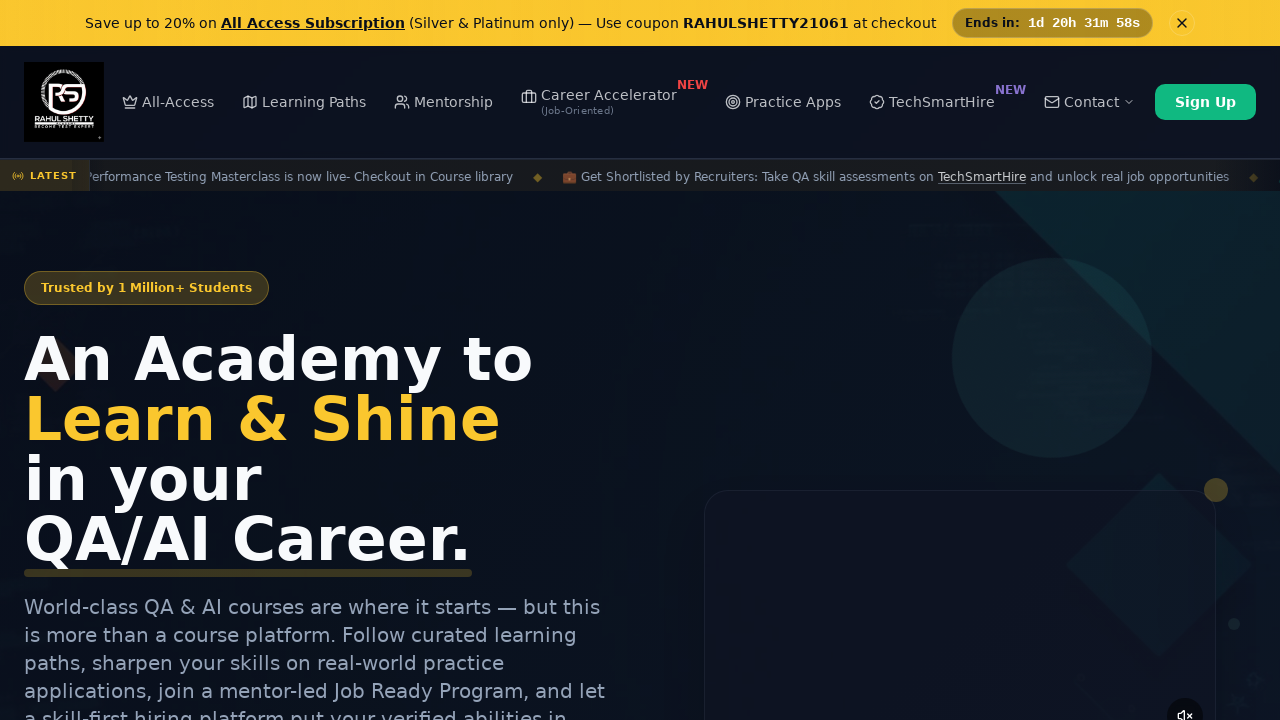

Switched back to original window
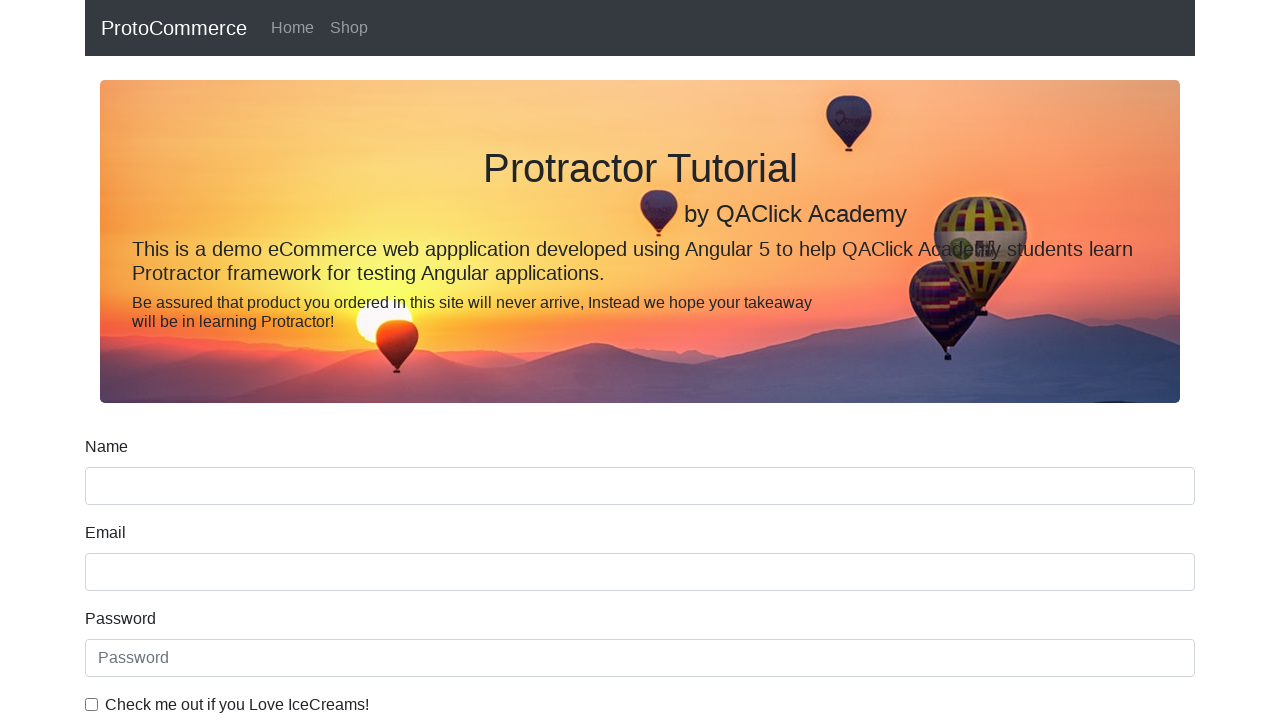

Filled name field with extracted course name: Playwright Testing on input[name='name']
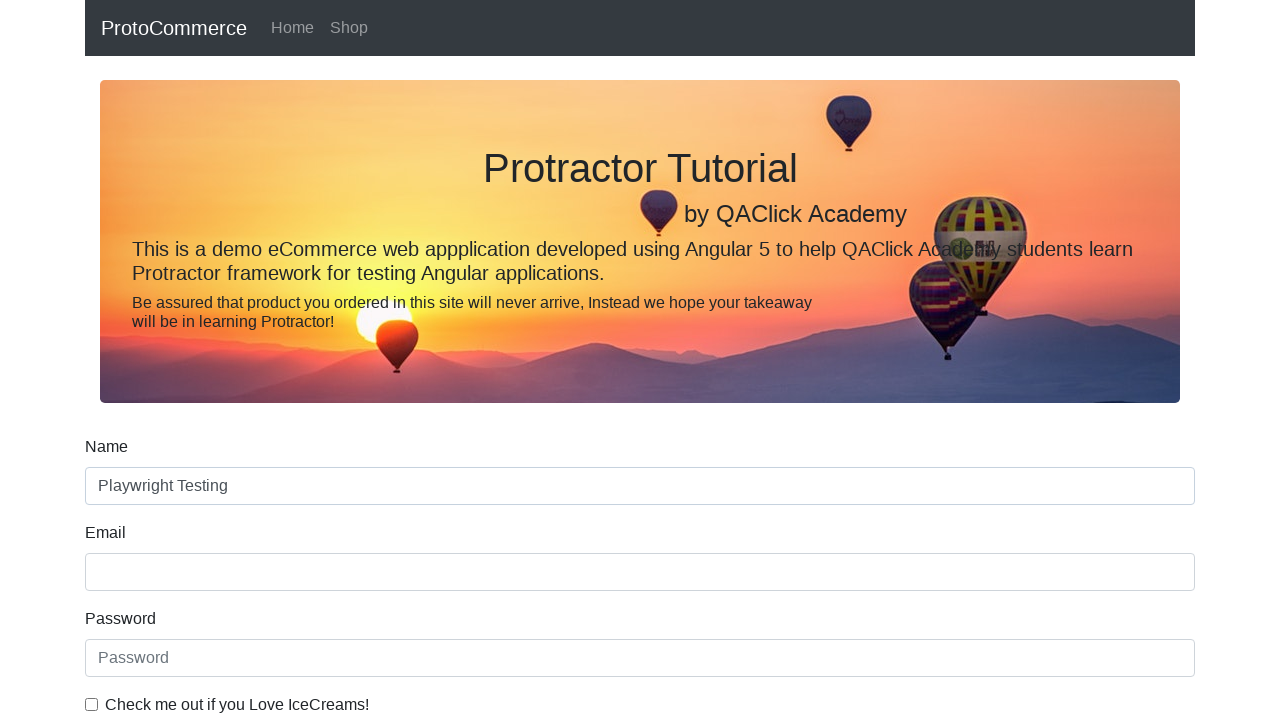

Closed the second browser window
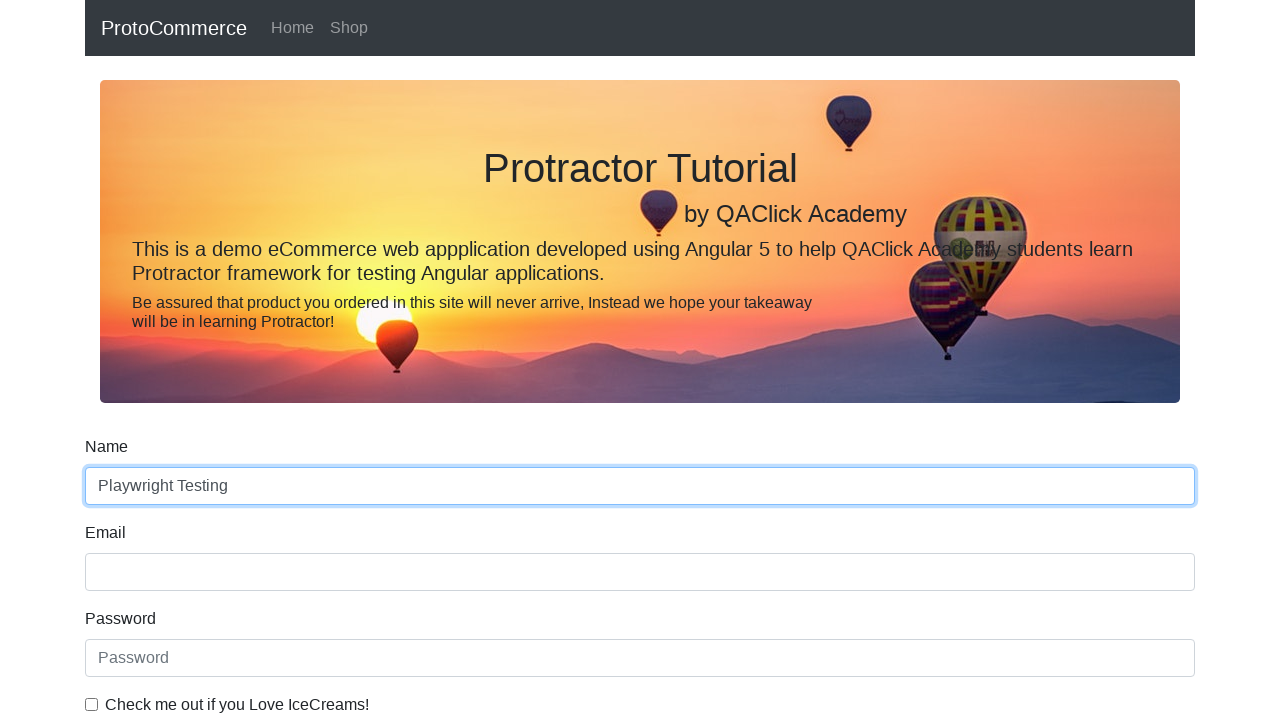

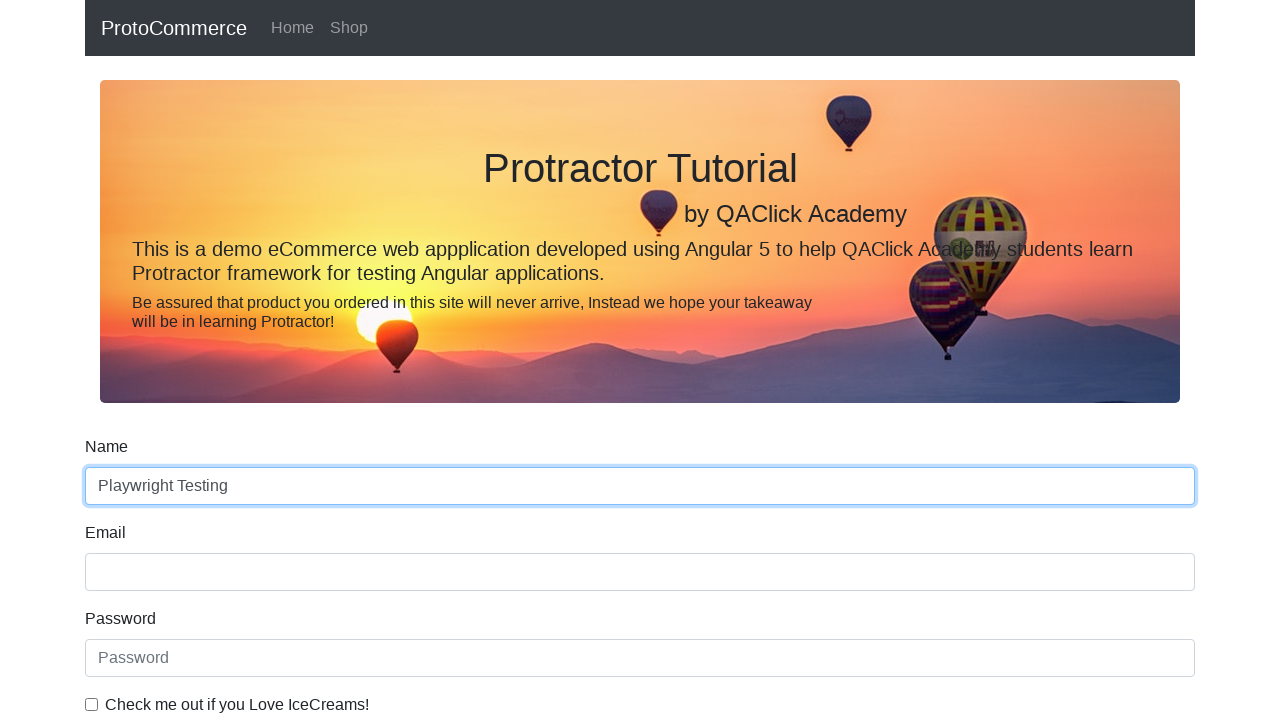